Tests the forgot password flow on Docuport by clicking the forgot password link, entering an email address, and clicking the send button to request a password reset email.

Starting URL: https://beta.docuport.app

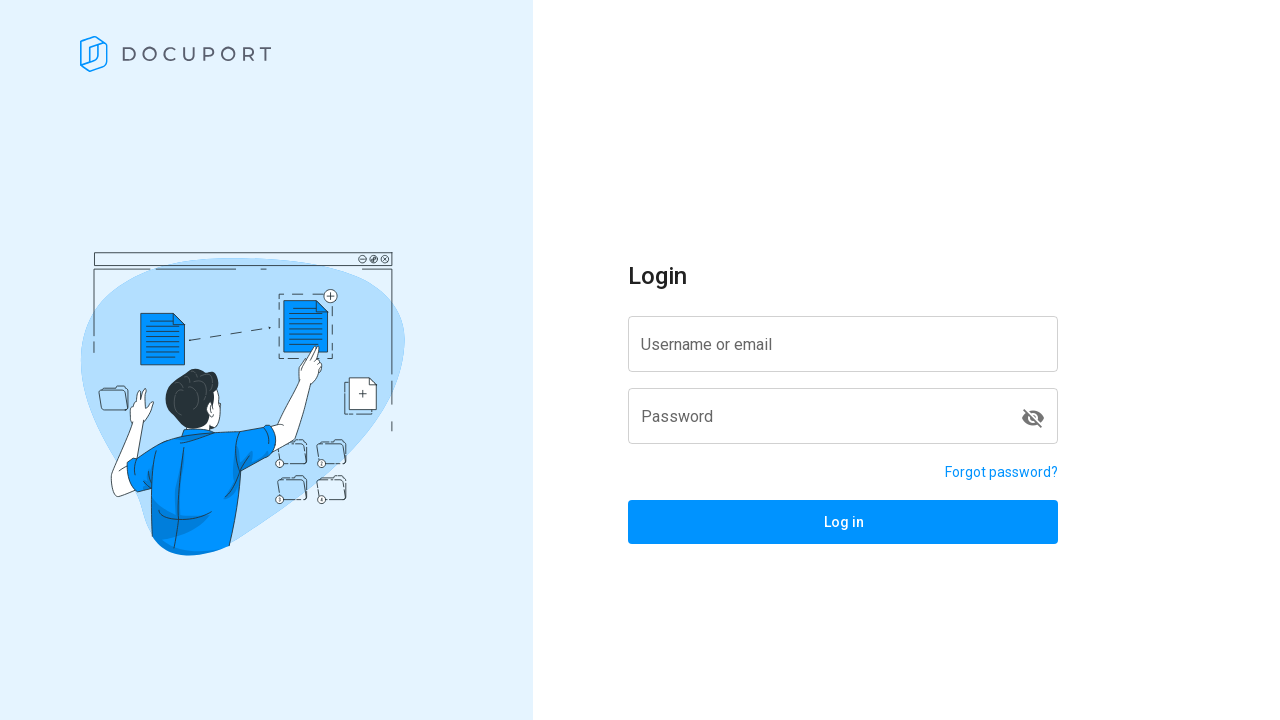

Clicked forgot password link at (1002, 472) on a[href='/reset-password']
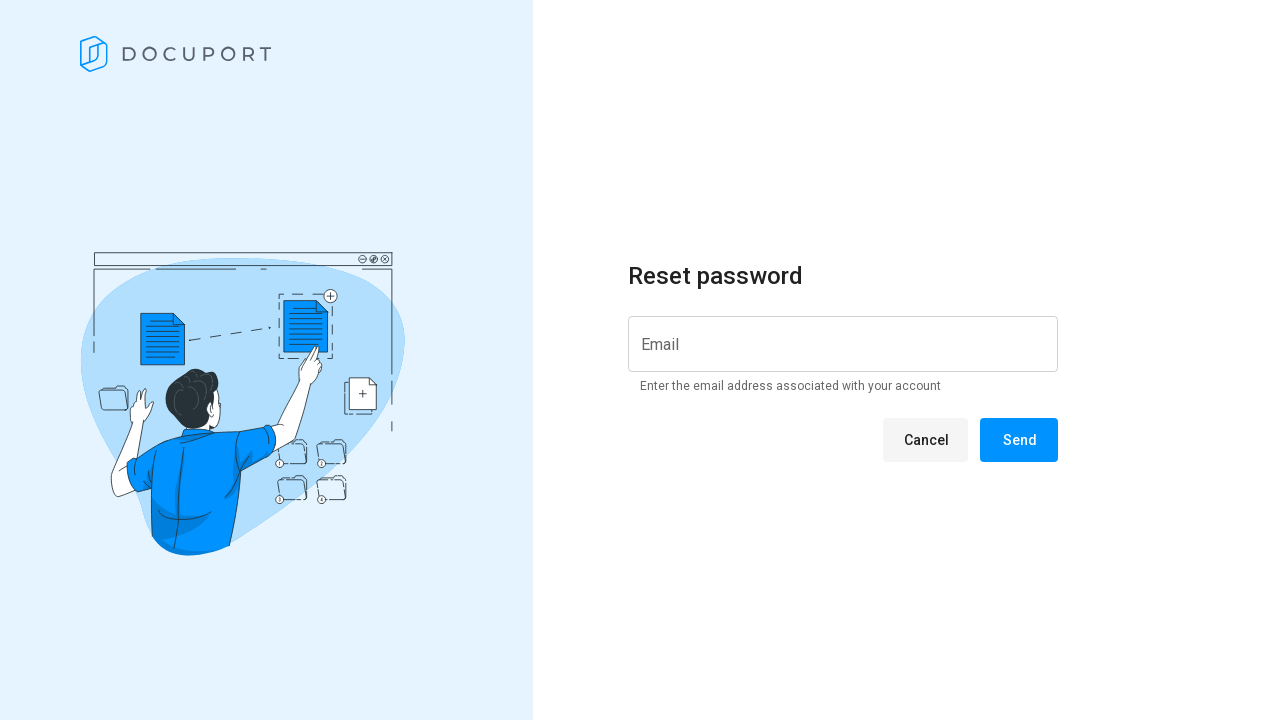

Verified URL navigated to reset-password page
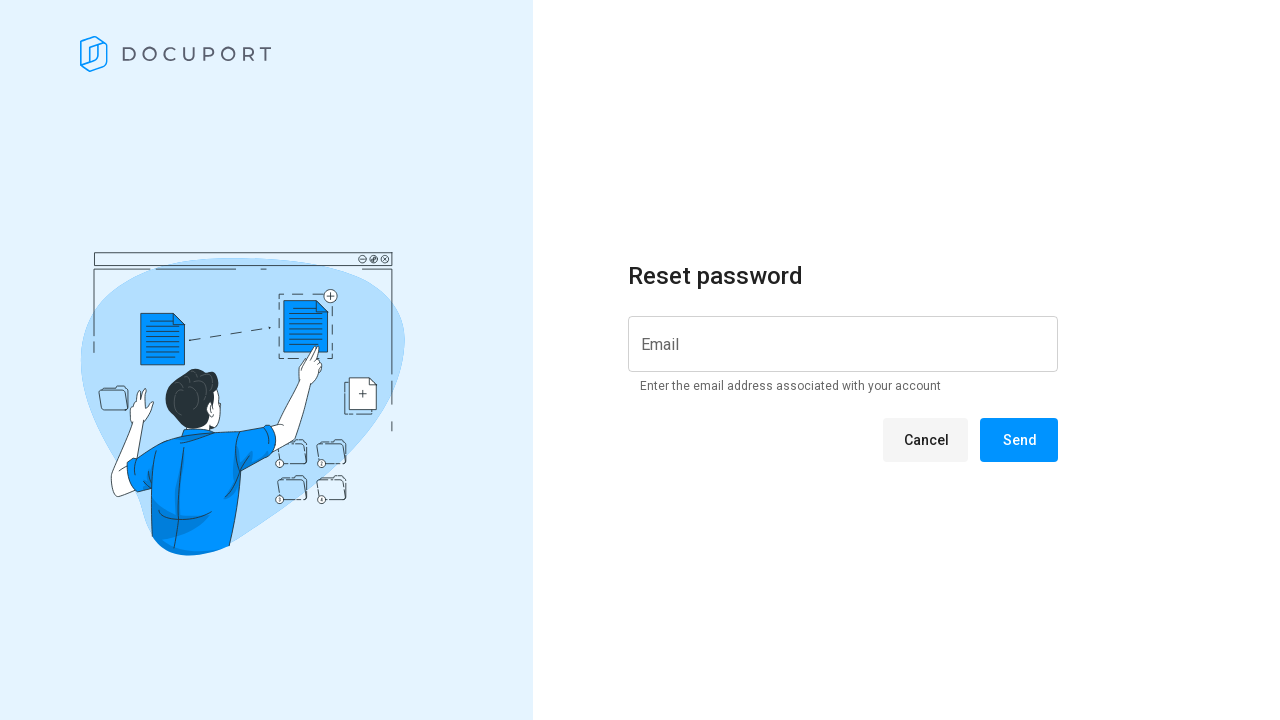

Verified instruction message 'Enter the email' is displayed
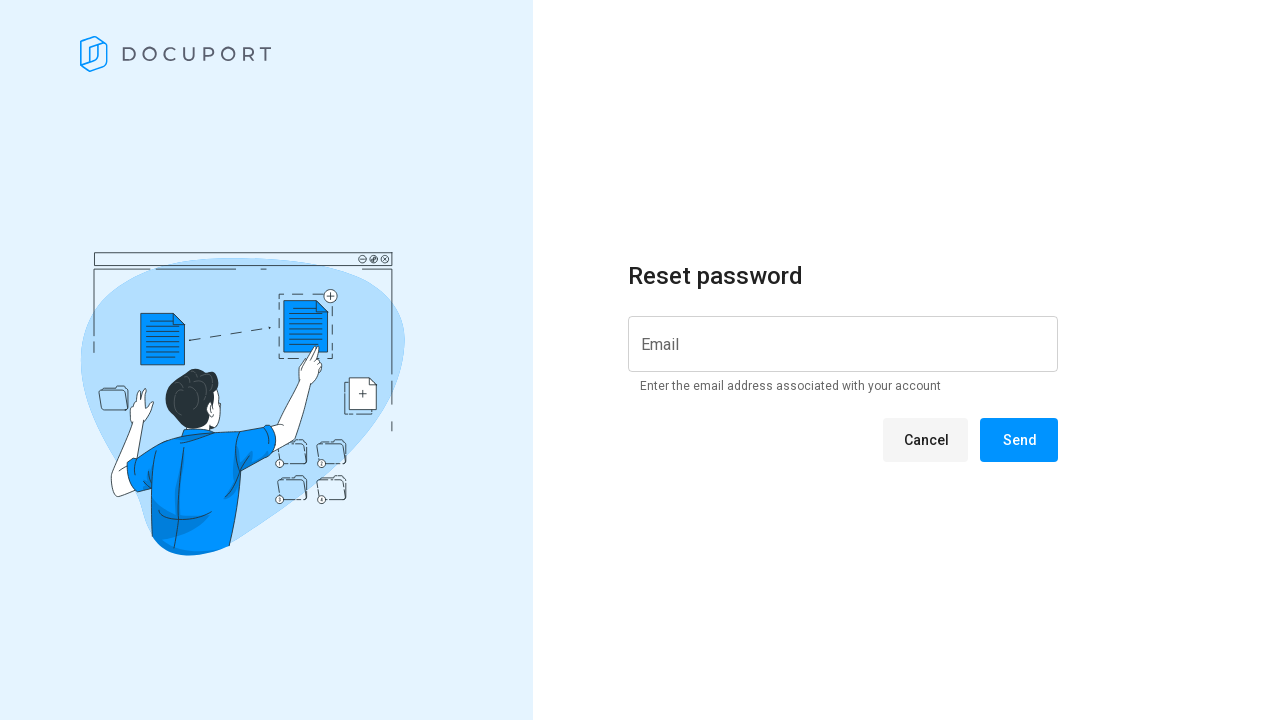

Entered email address 'forgotpassword_test@gmail.com' in the input field on input[id*='input']
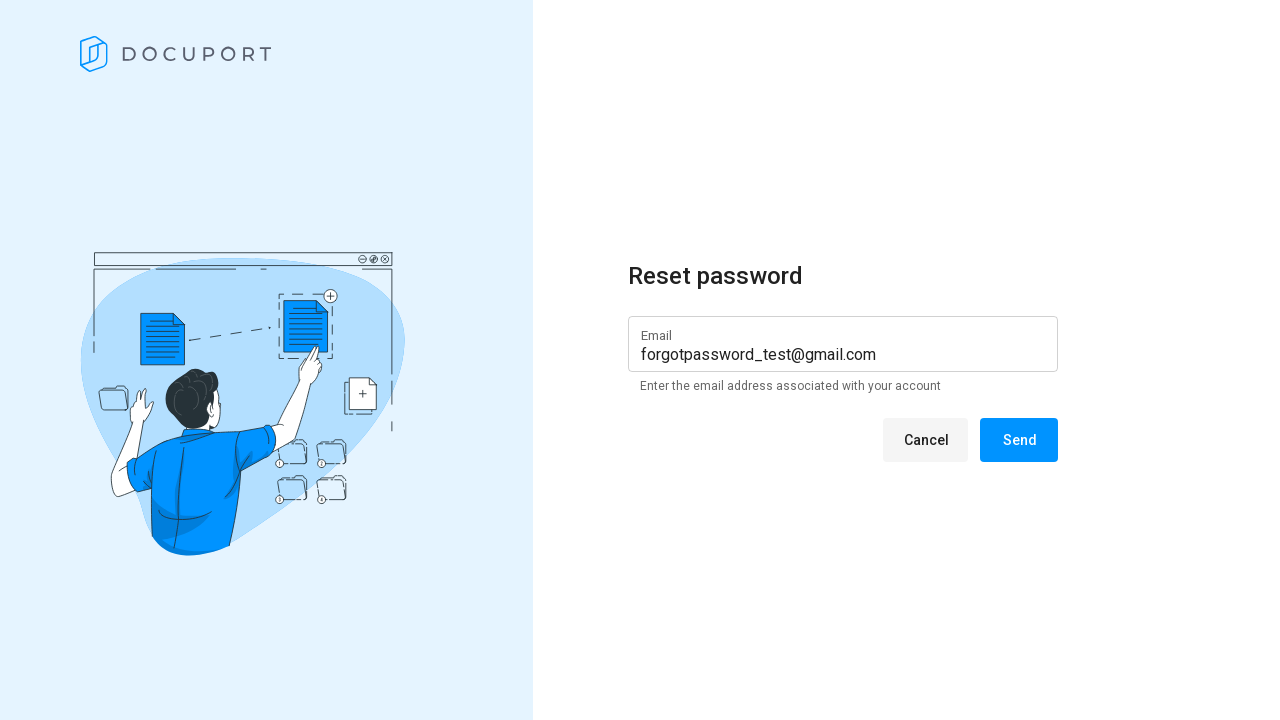

Verified Cancel button is displayed
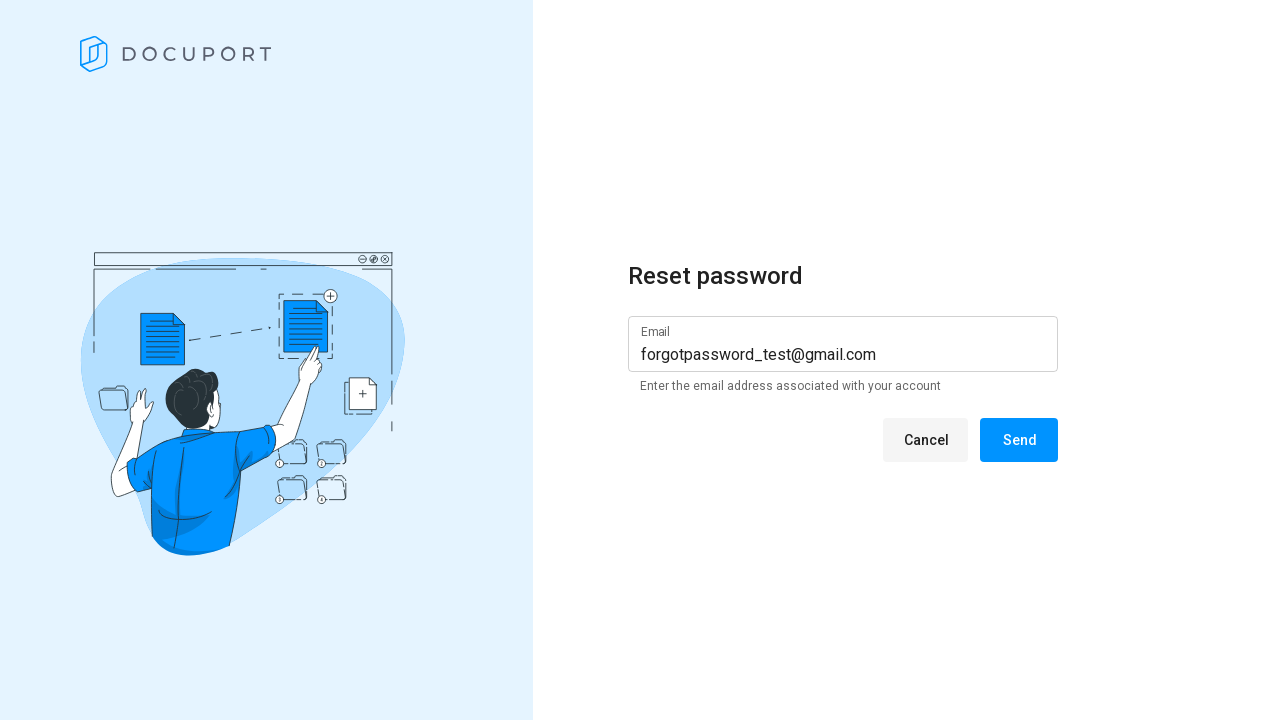

Verified Send button is displayed
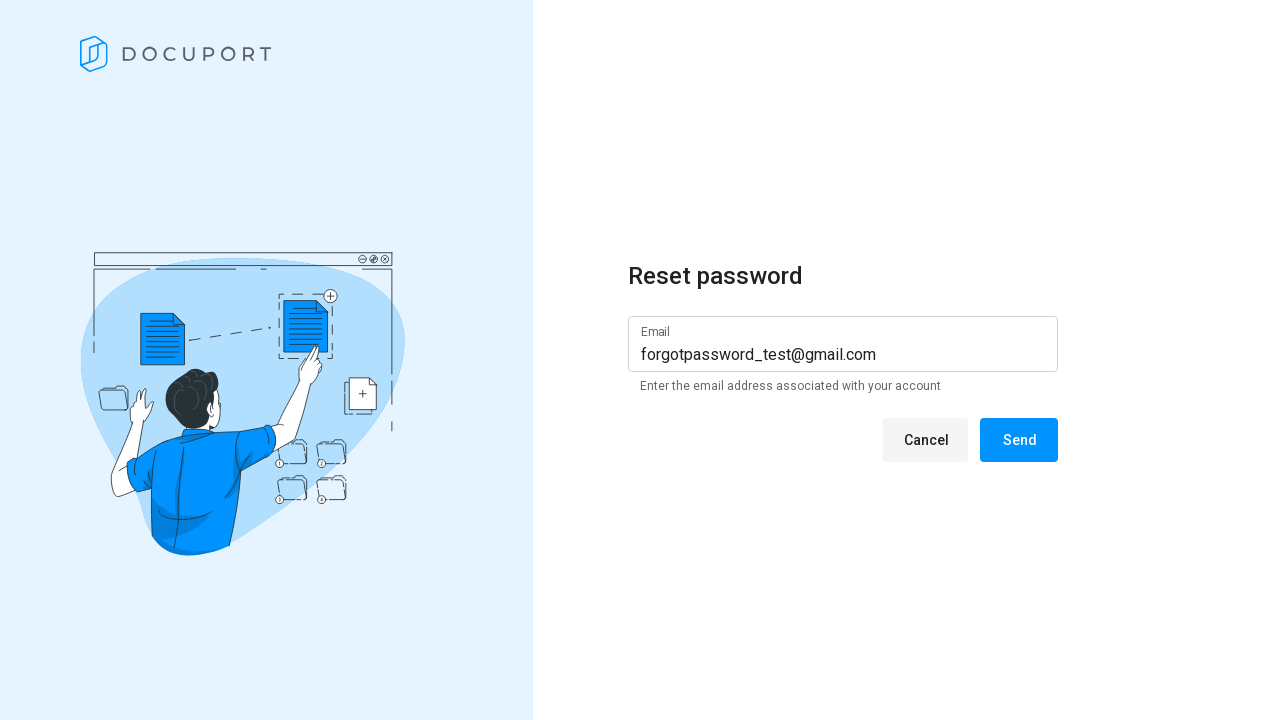

Clicked Send button to request password reset email at (1019, 440) on xpath=//span[normalize-space()='Send']
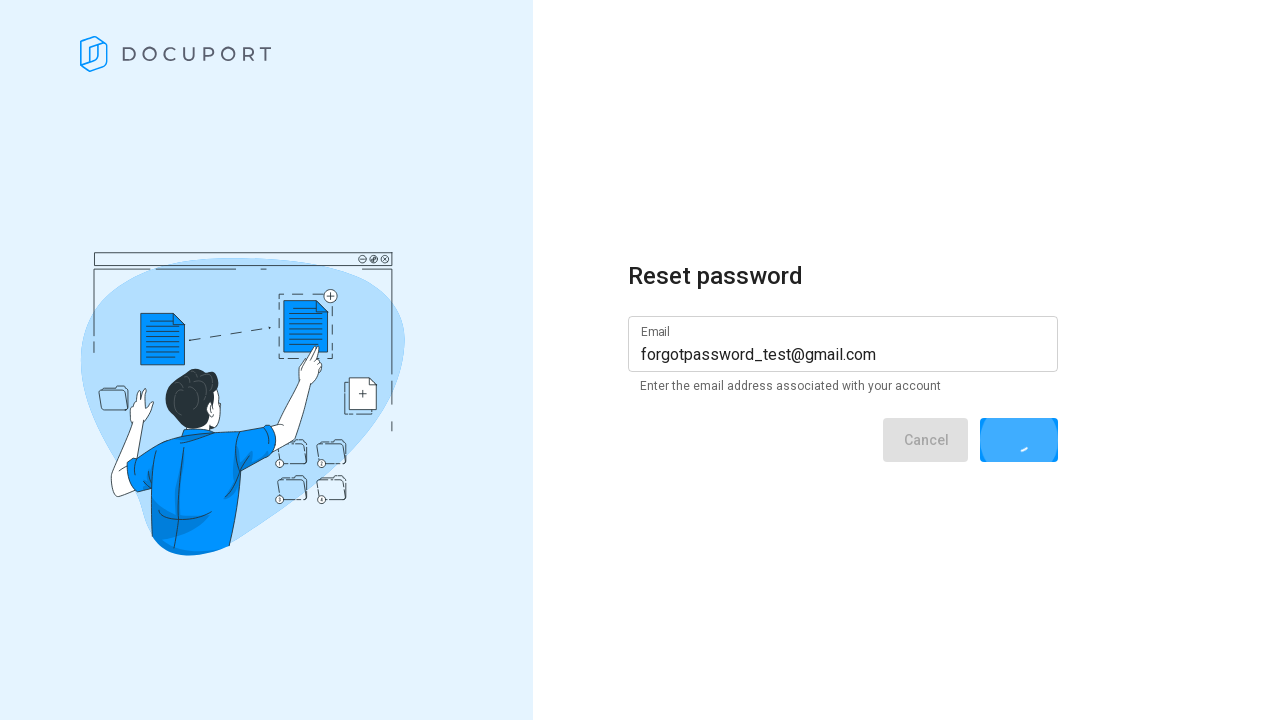

Verified success message appeared after sending password reset request
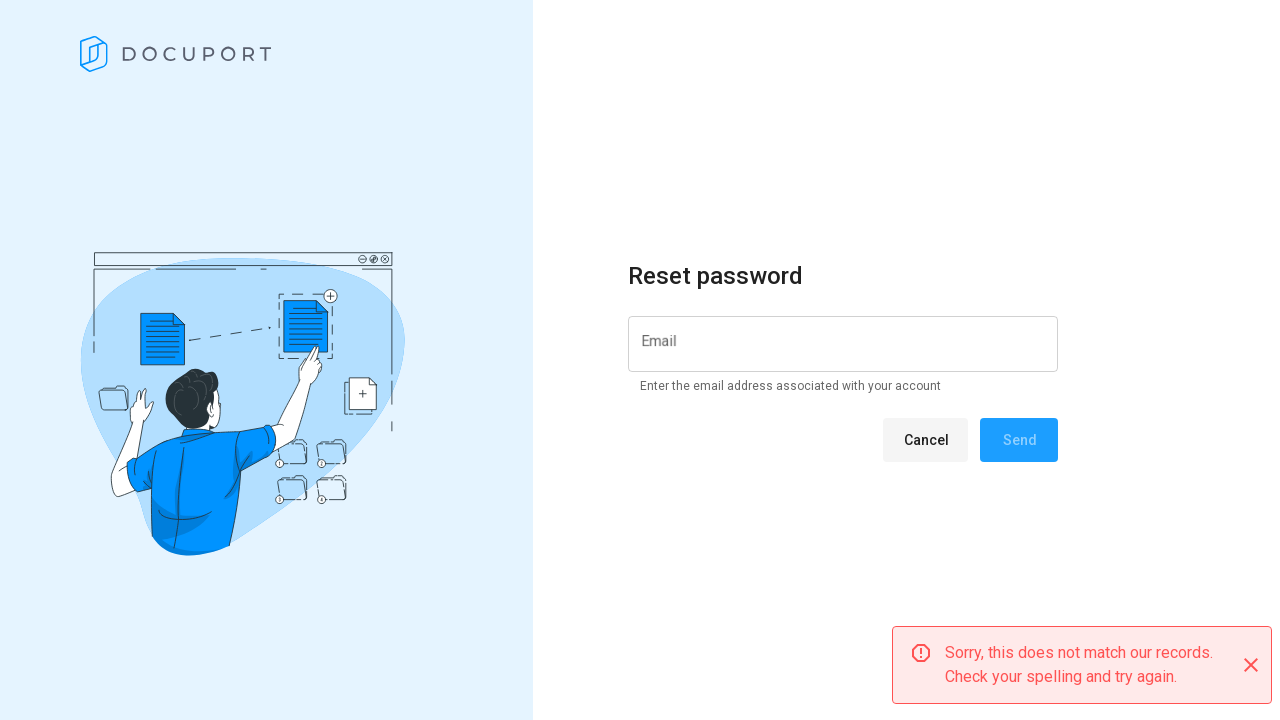

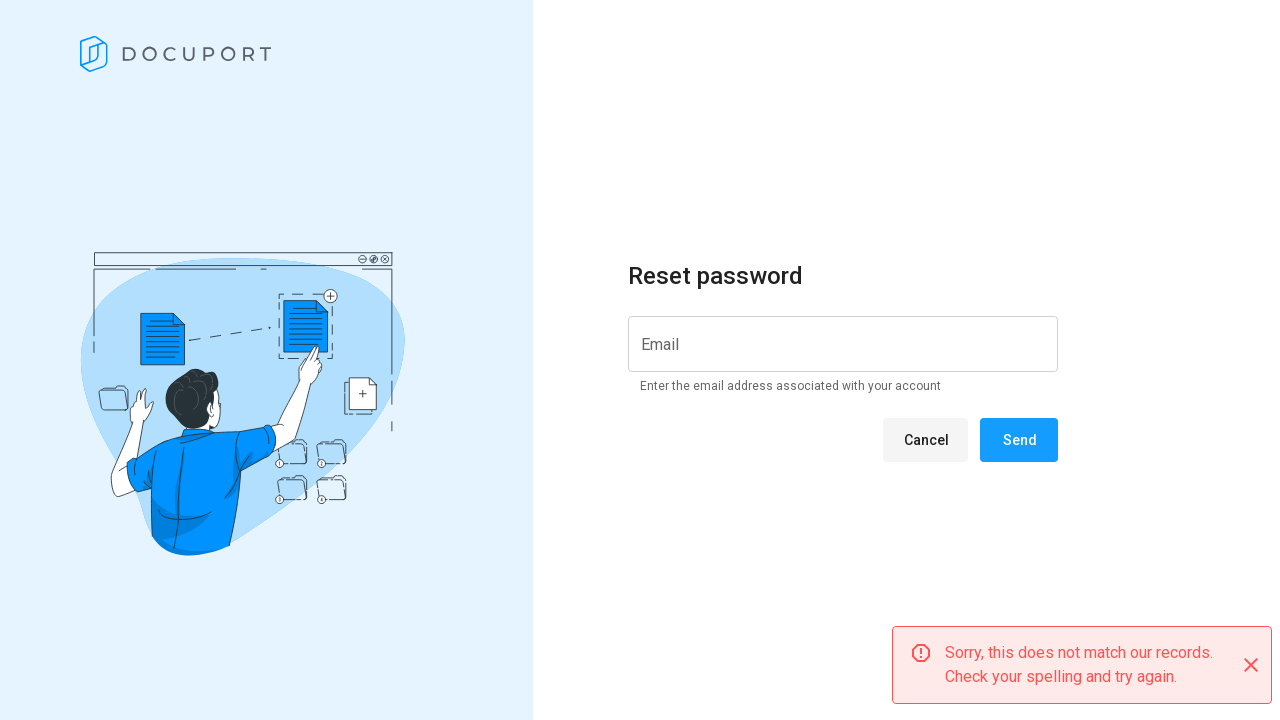